Tests date picker functionality by entering a date value

Starting URL: https://testautomationpractice.blogspot.com/

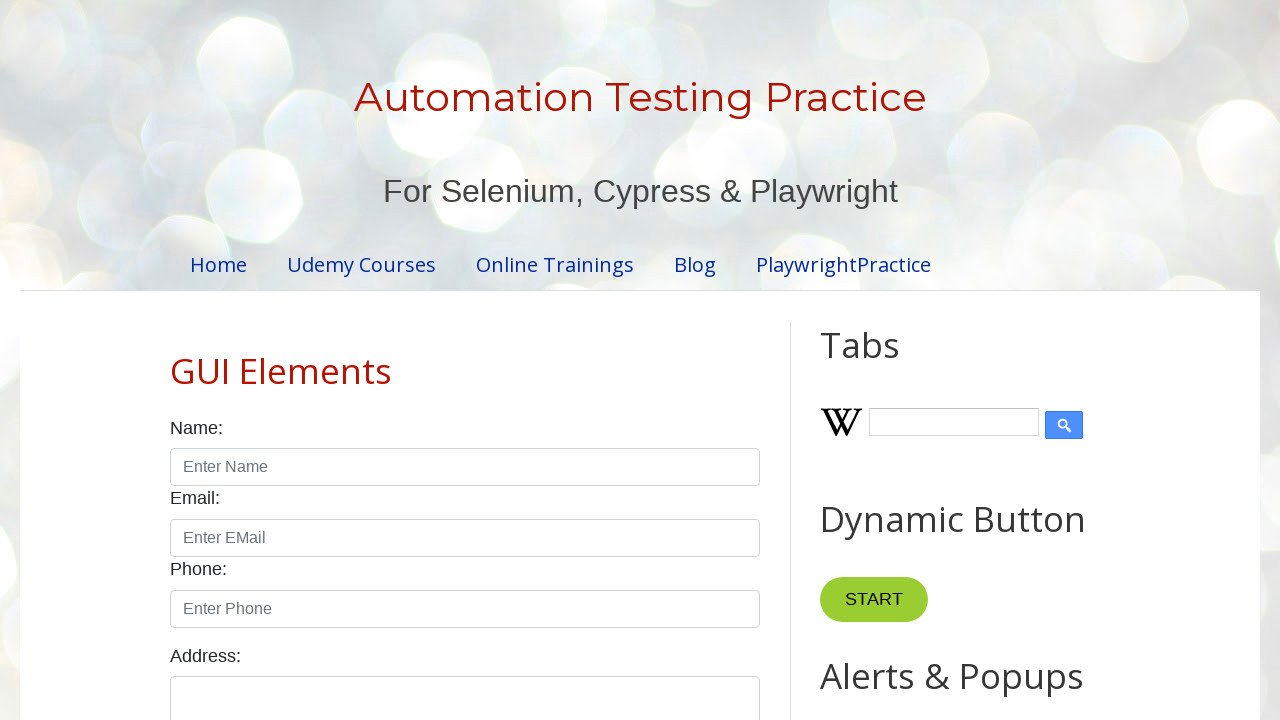

Navigated to test automation practice website
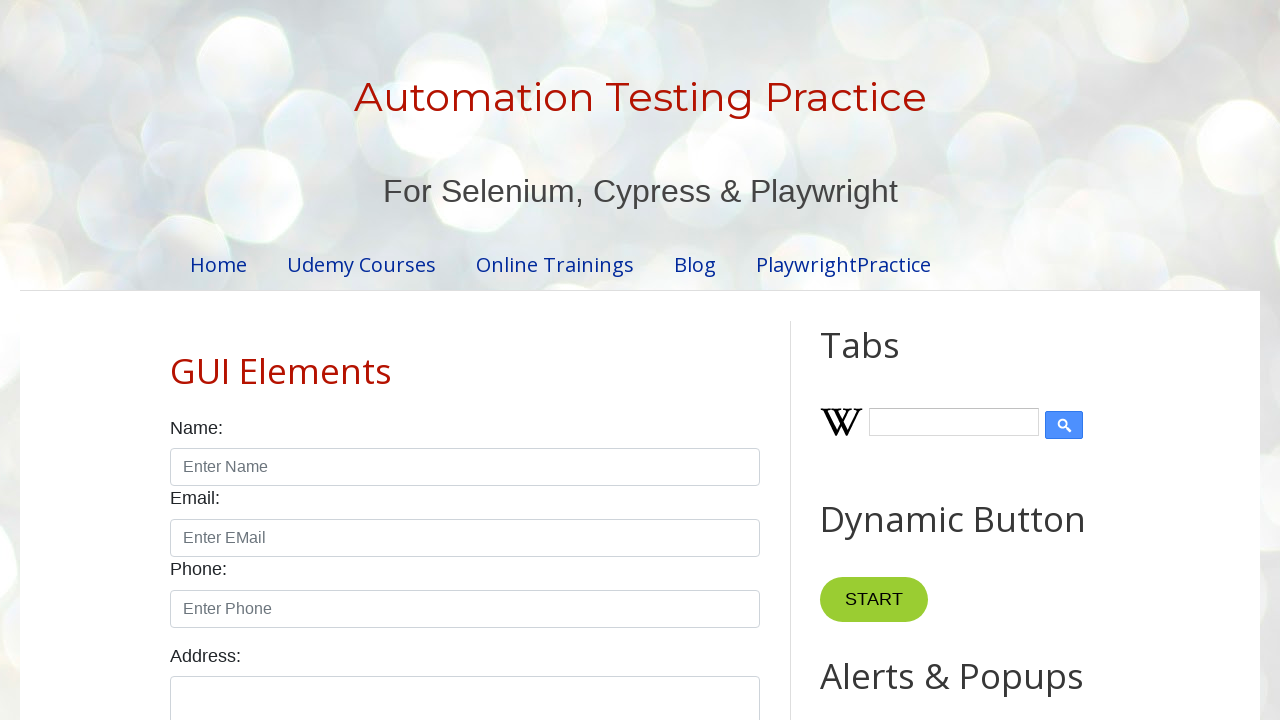

Filled date picker with date 01/22/1998 on #datepicker
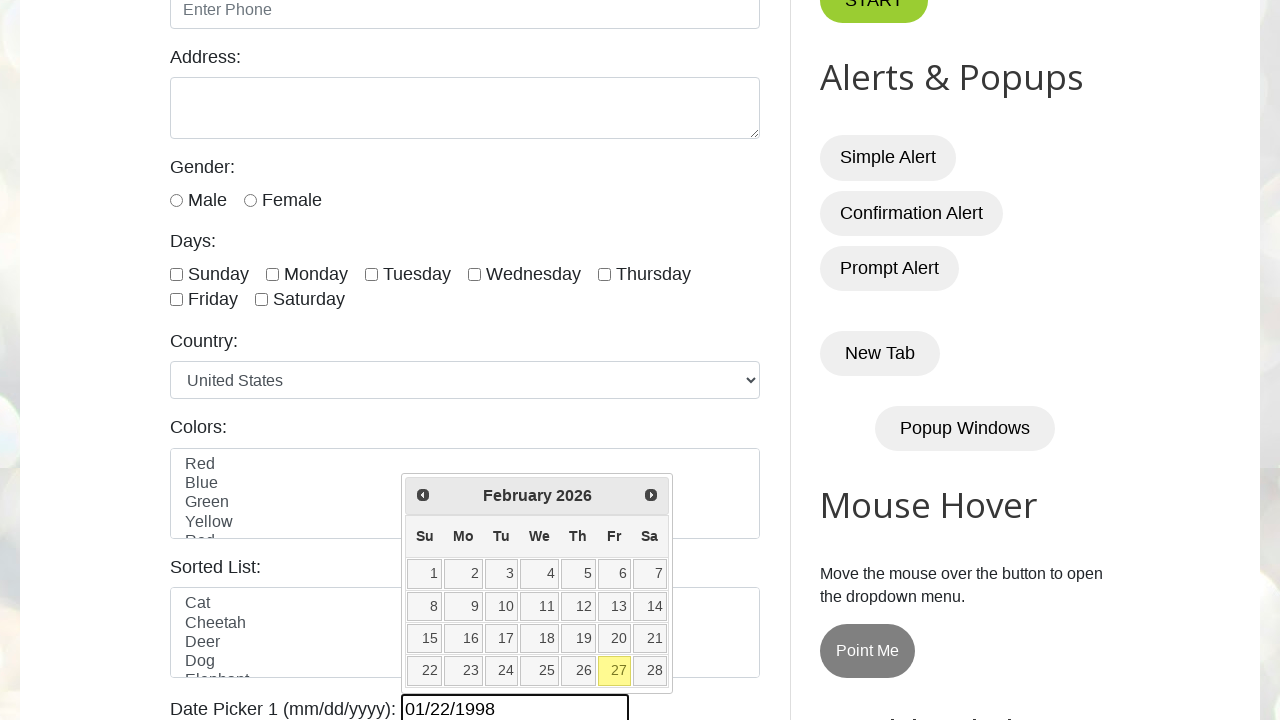

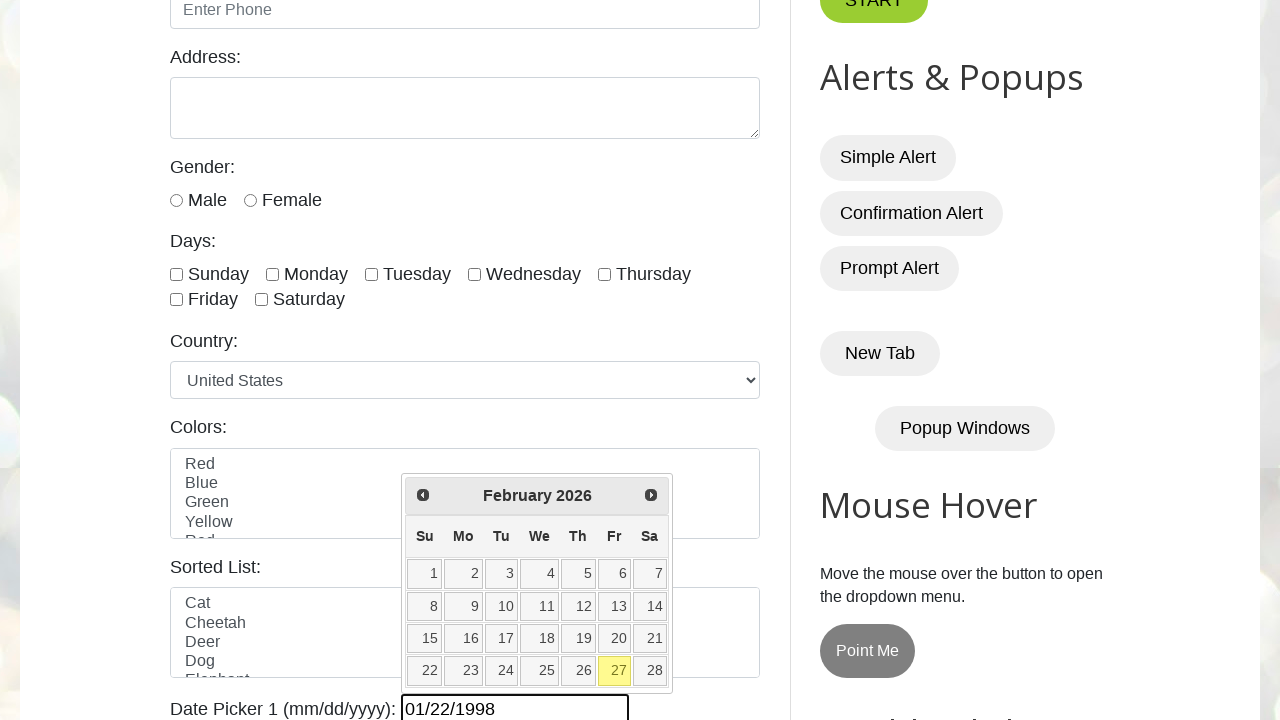